Tests a text box form by filling in user name, email, current address, and permanent address fields, then submitting and verifying the output is displayed correctly.

Starting URL: https://demoqa.com/text-box

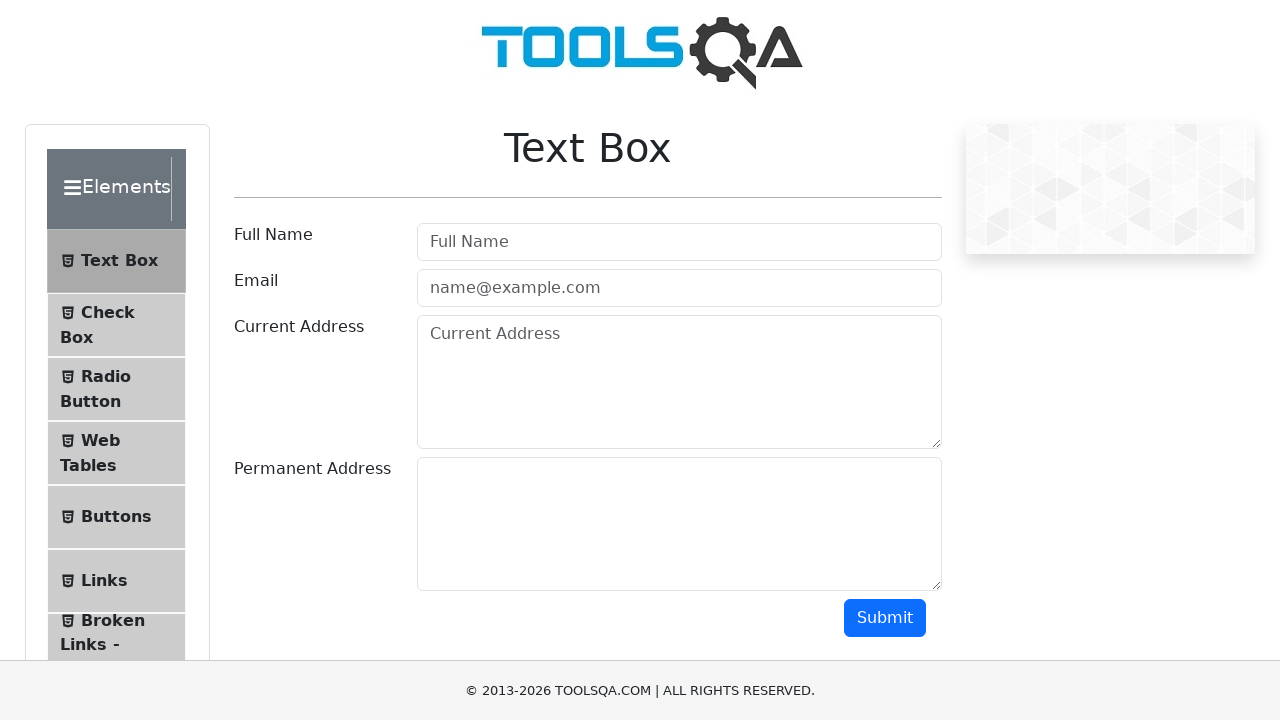

Filled user name field with 'Roma' on #userName
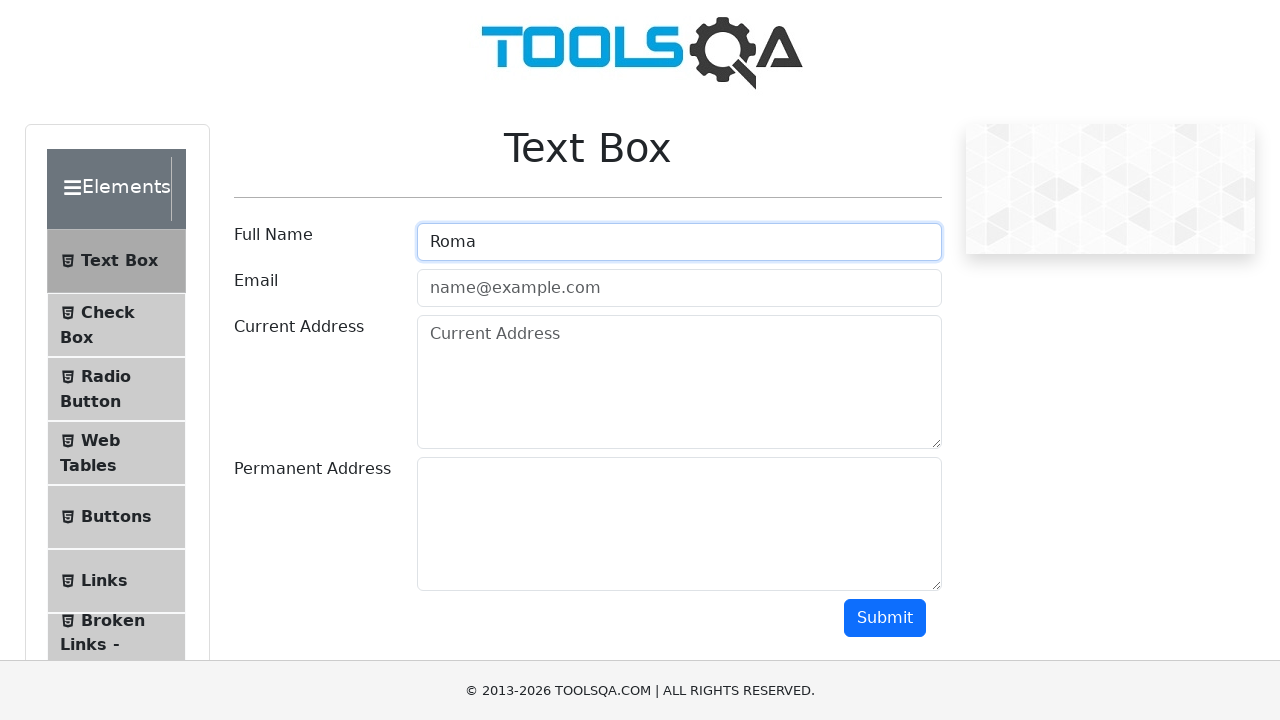

Filled email field with 'roma@gmail.com' on #userEmail
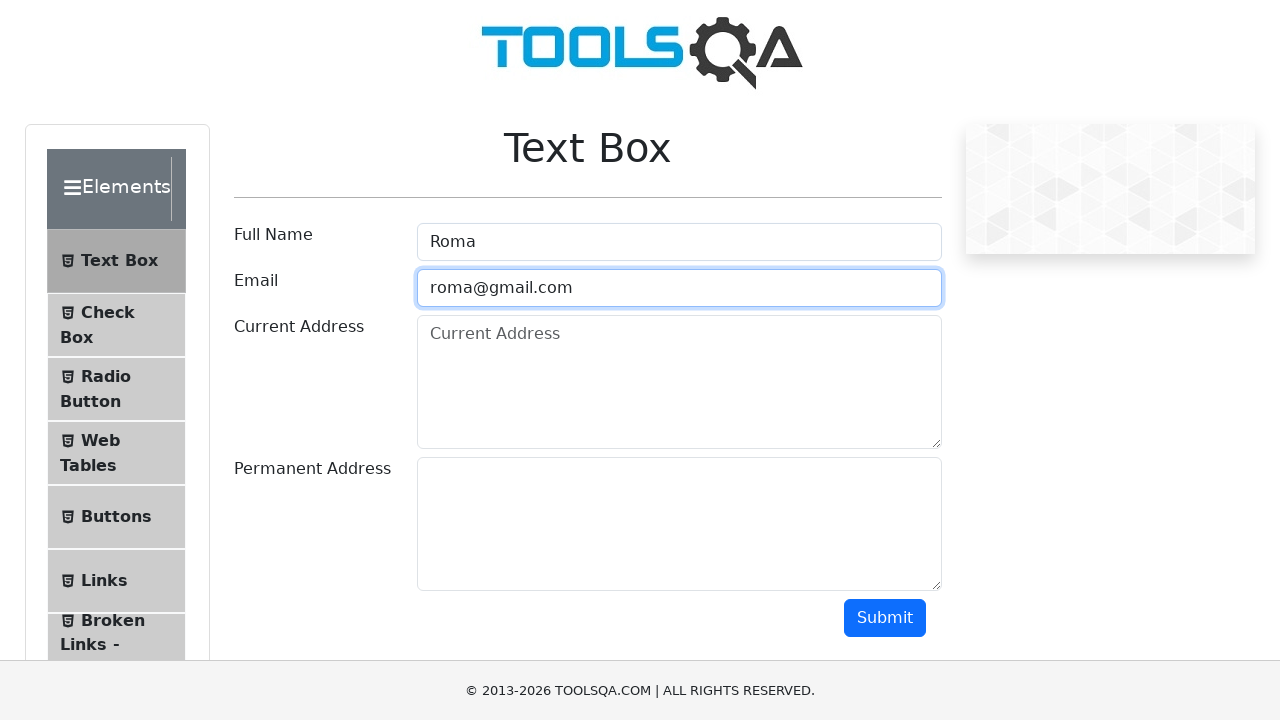

Filled current address field with 'Kyiv' on #currentAddress
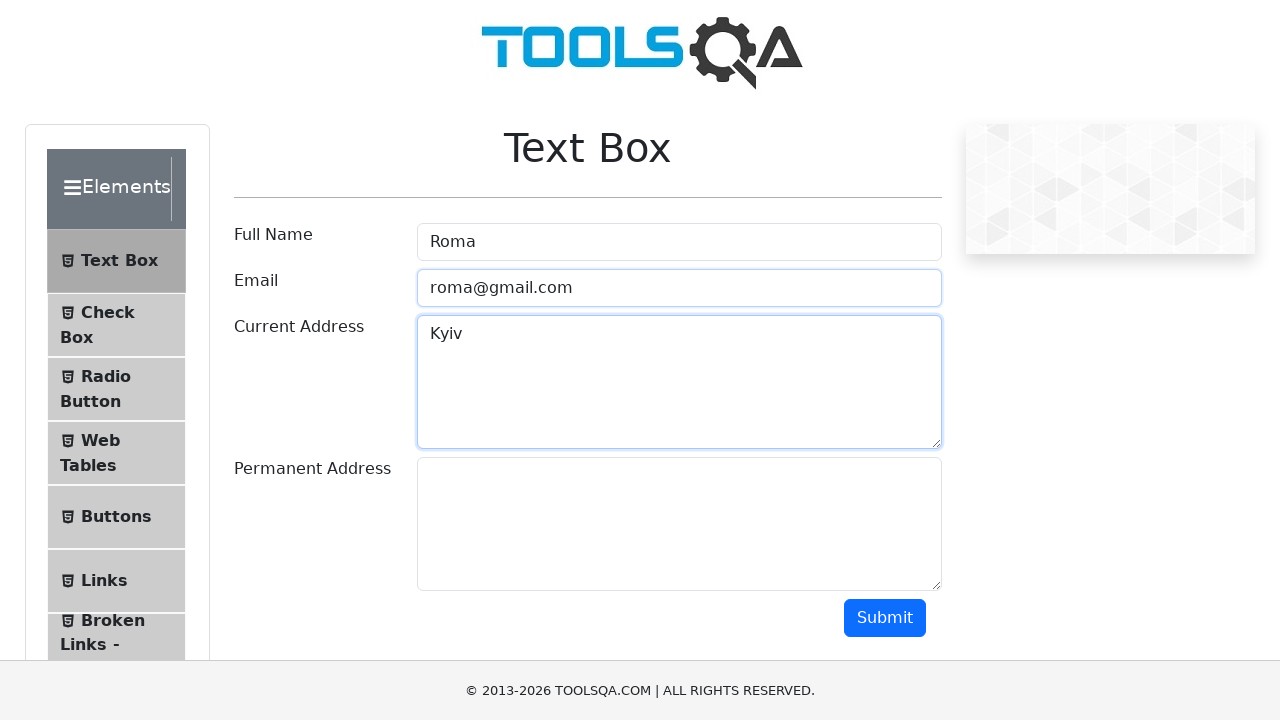

Filled permanent address field with 'Kyiv' on #permanentAddress
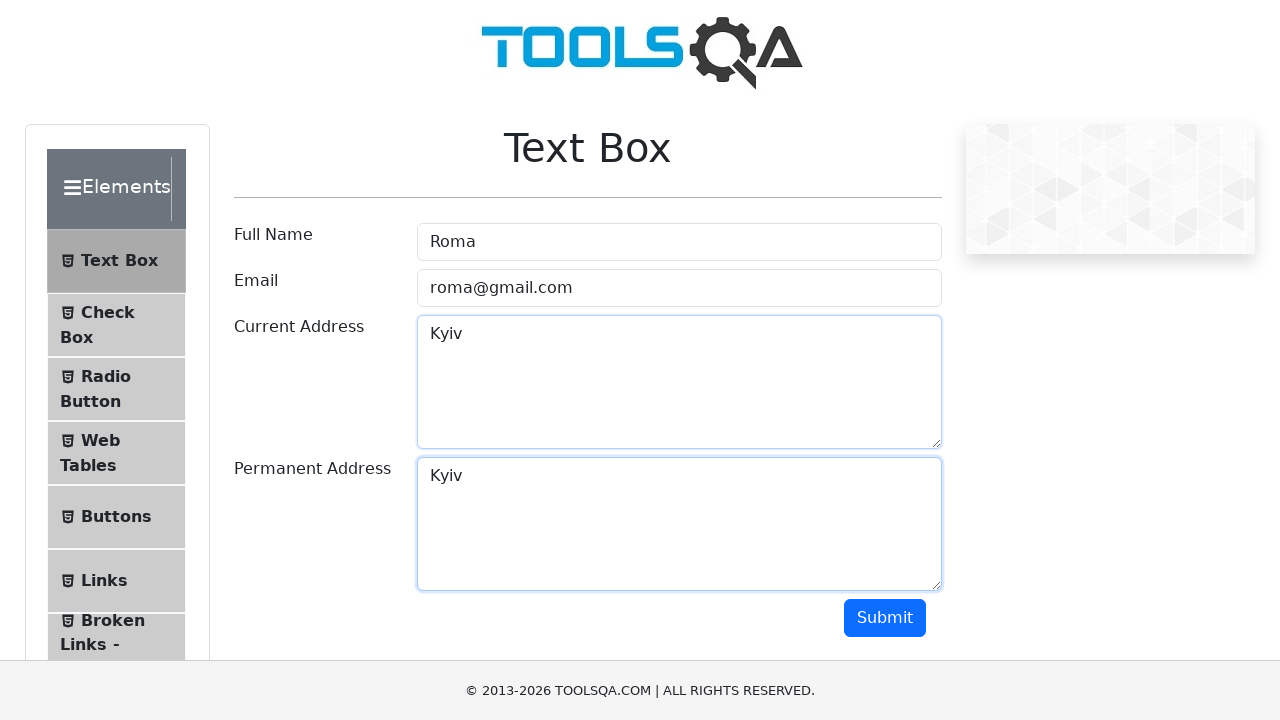

Clicked submit button to submit the form at (885, 618) on #submit
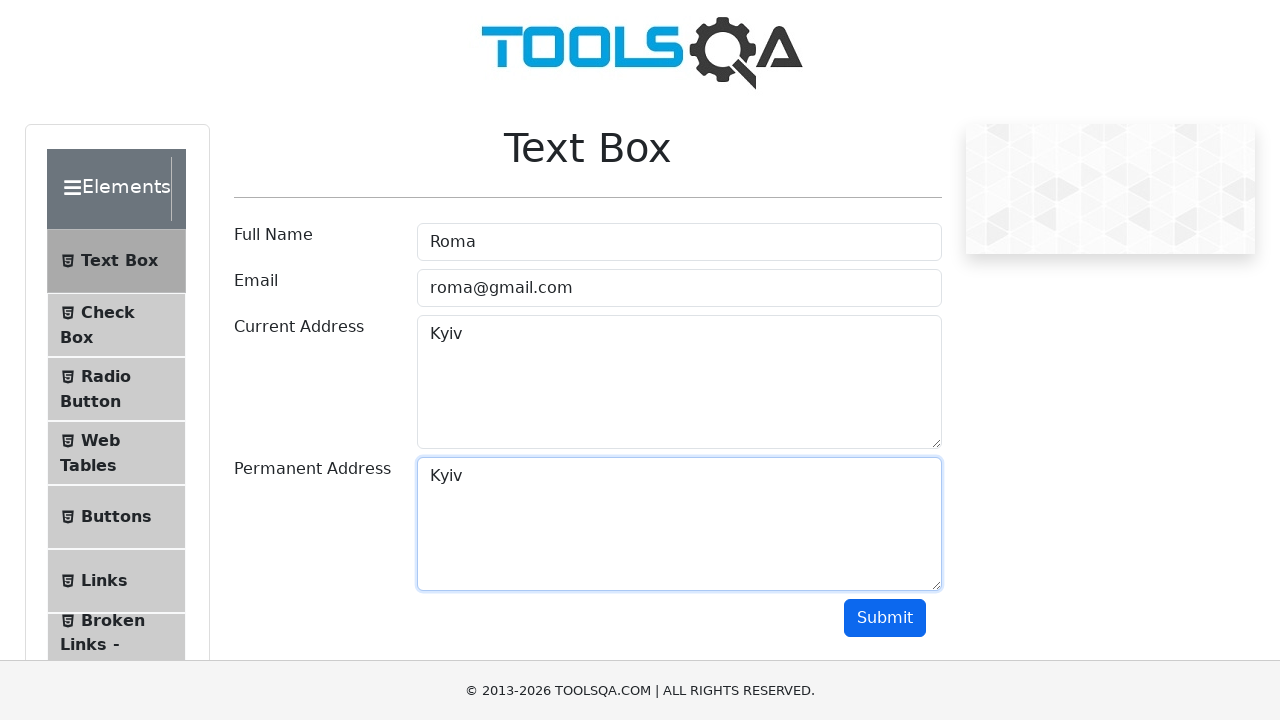

Output section is now visible
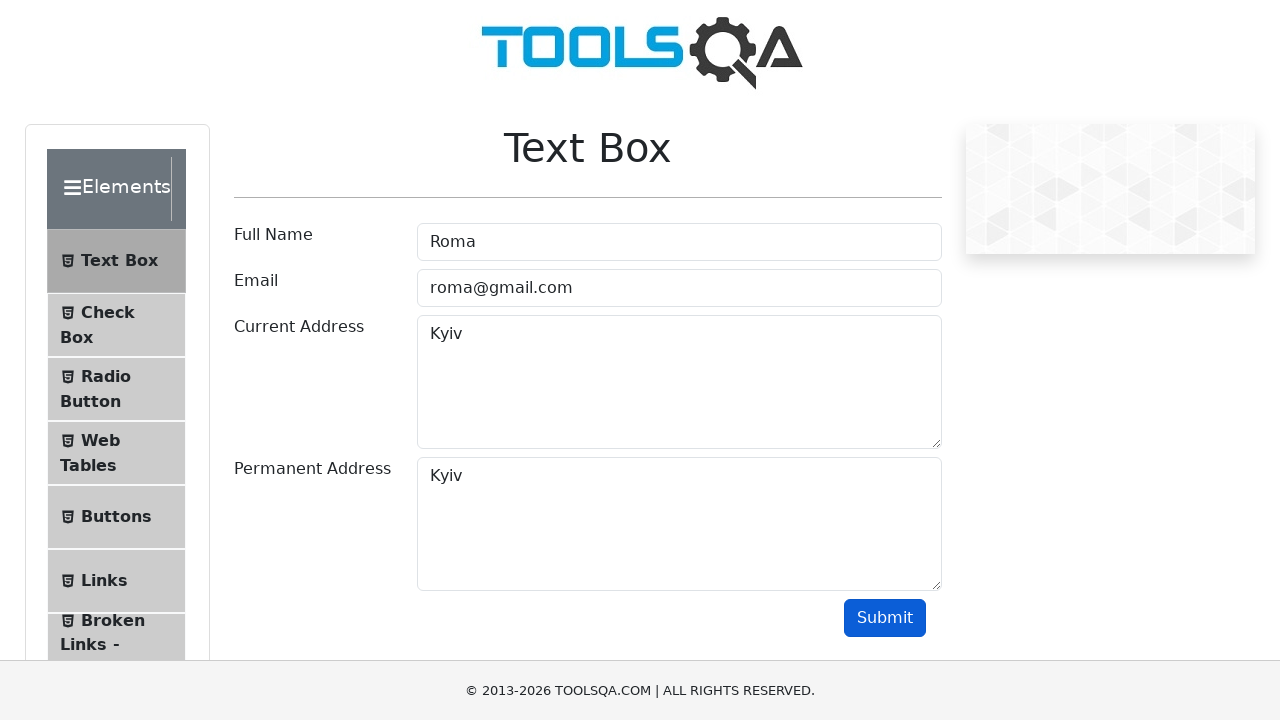

Verified user name 'Roma' is displayed in output
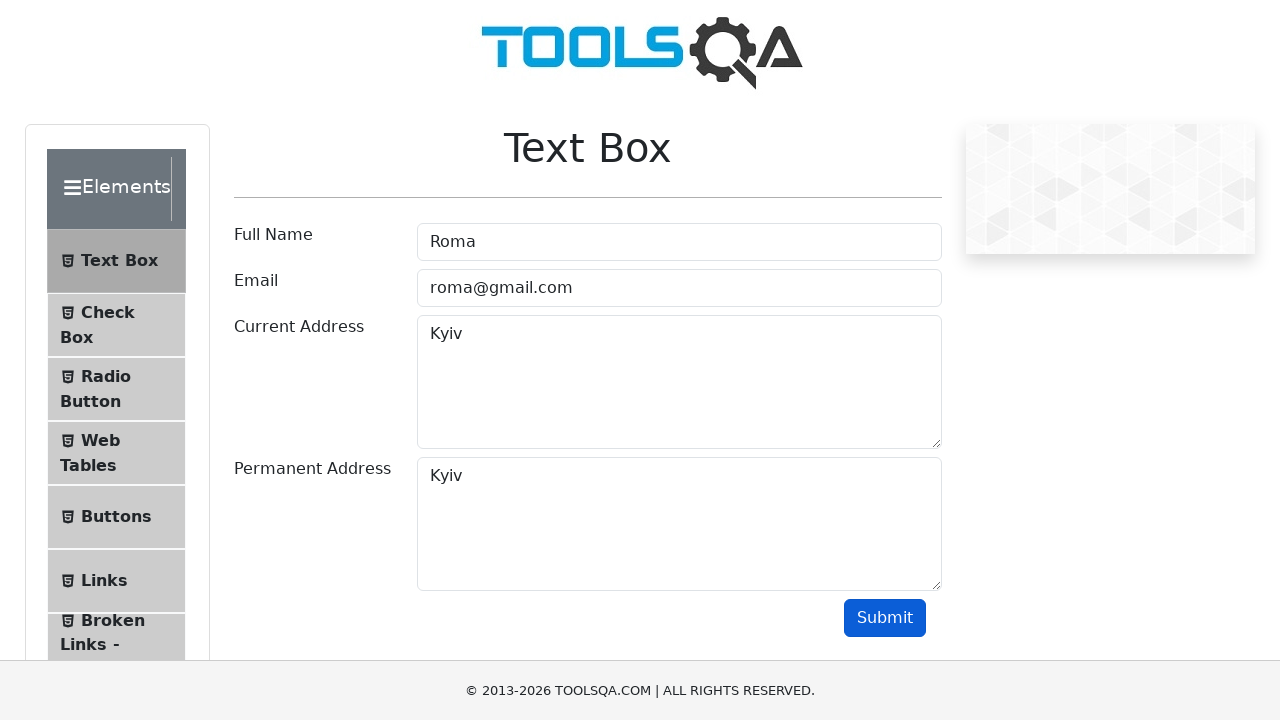

Verified email 'roma@gmail.com' is displayed in output
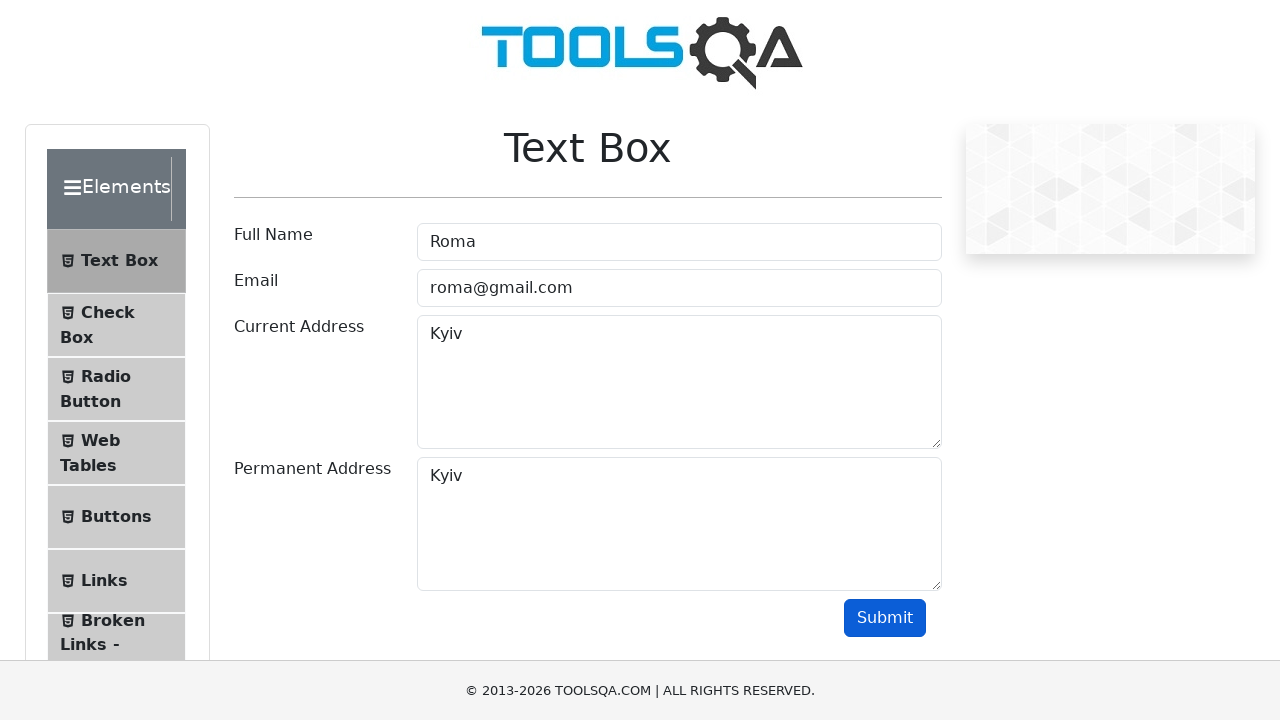

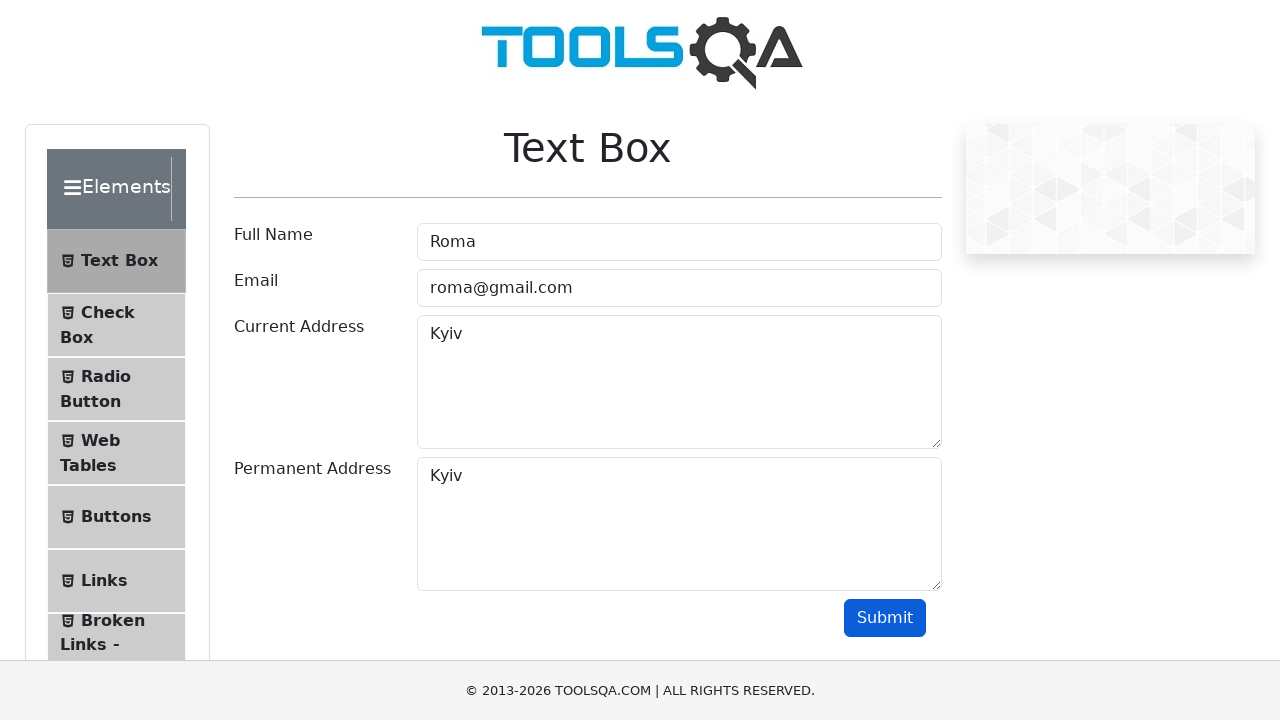